Logs in and verifies the product inventory items are displayed

Starting URL: https://www.saucedemo.com/

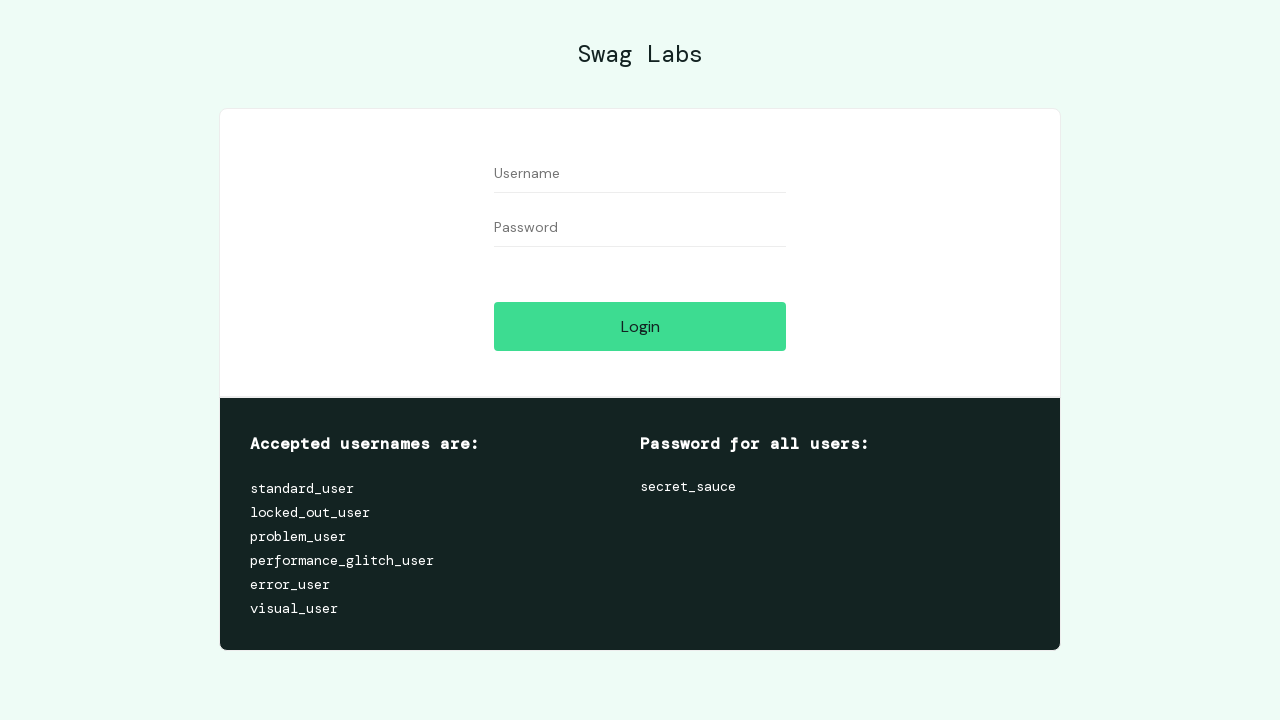

Filled username field with 'standard_user' on #user-name
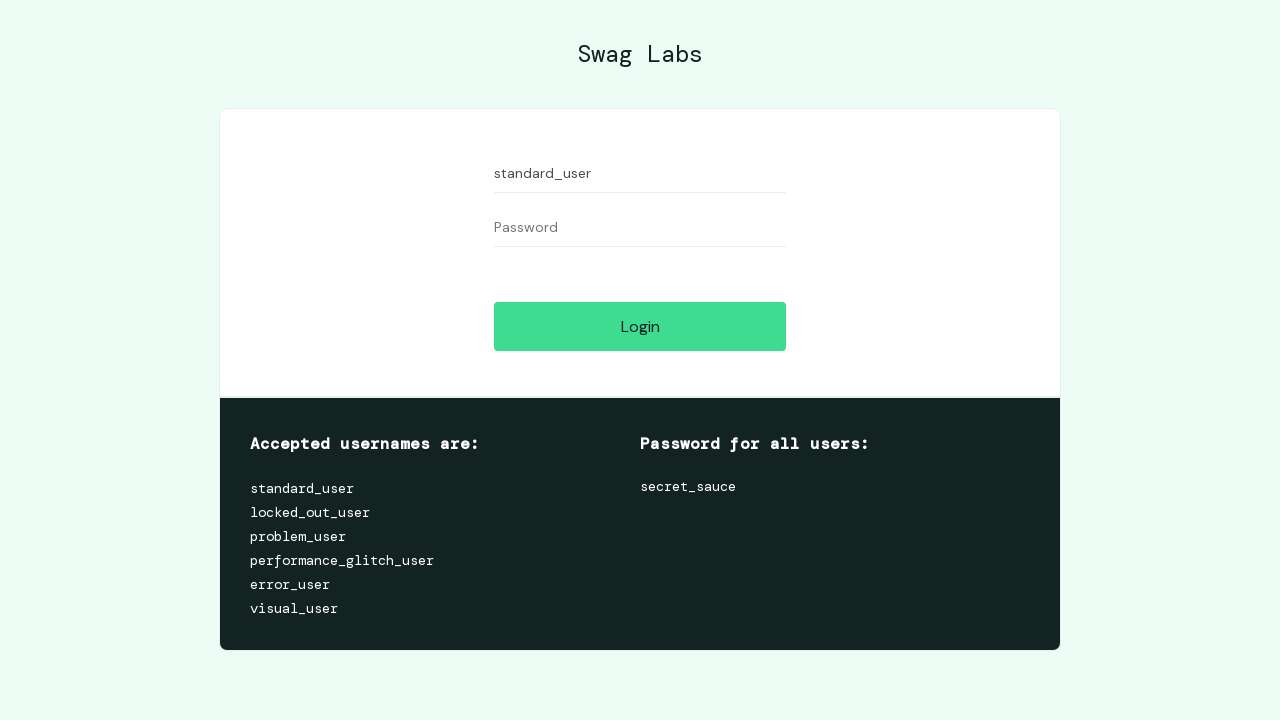

Filled password field with 'secret_sauce' on #password
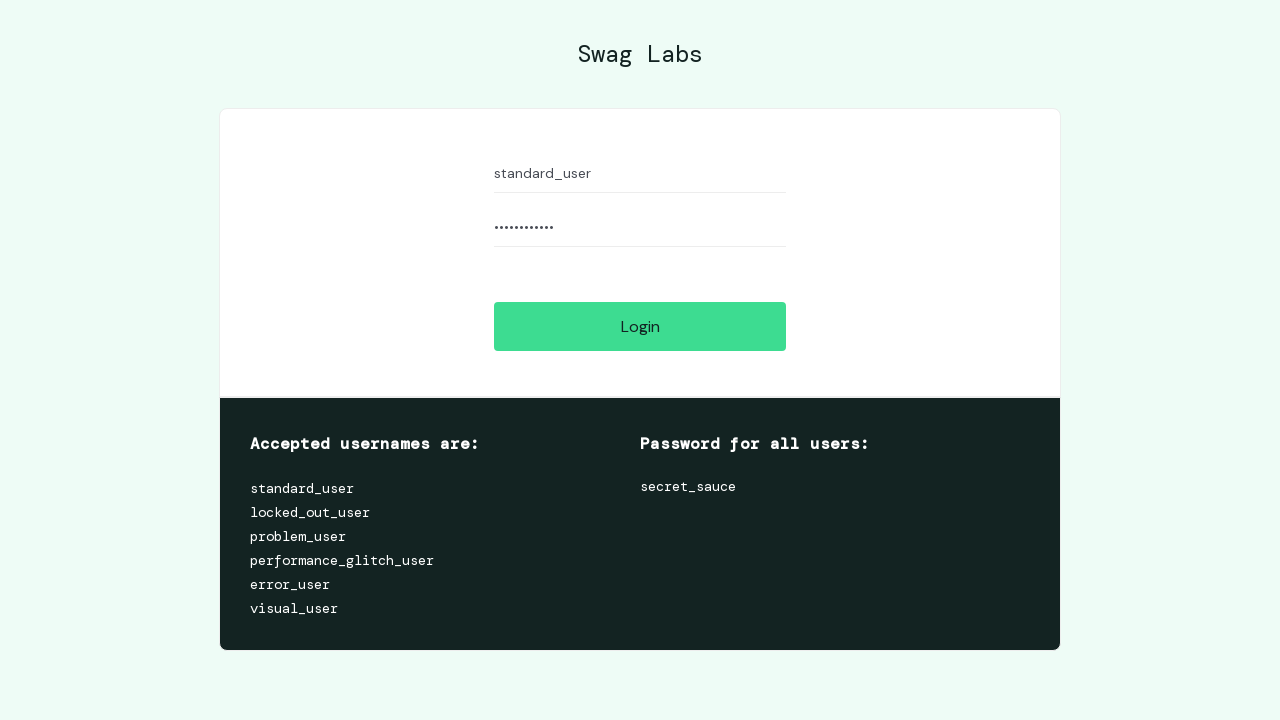

Clicked login button to authenticate at (640, 326) on #login-button
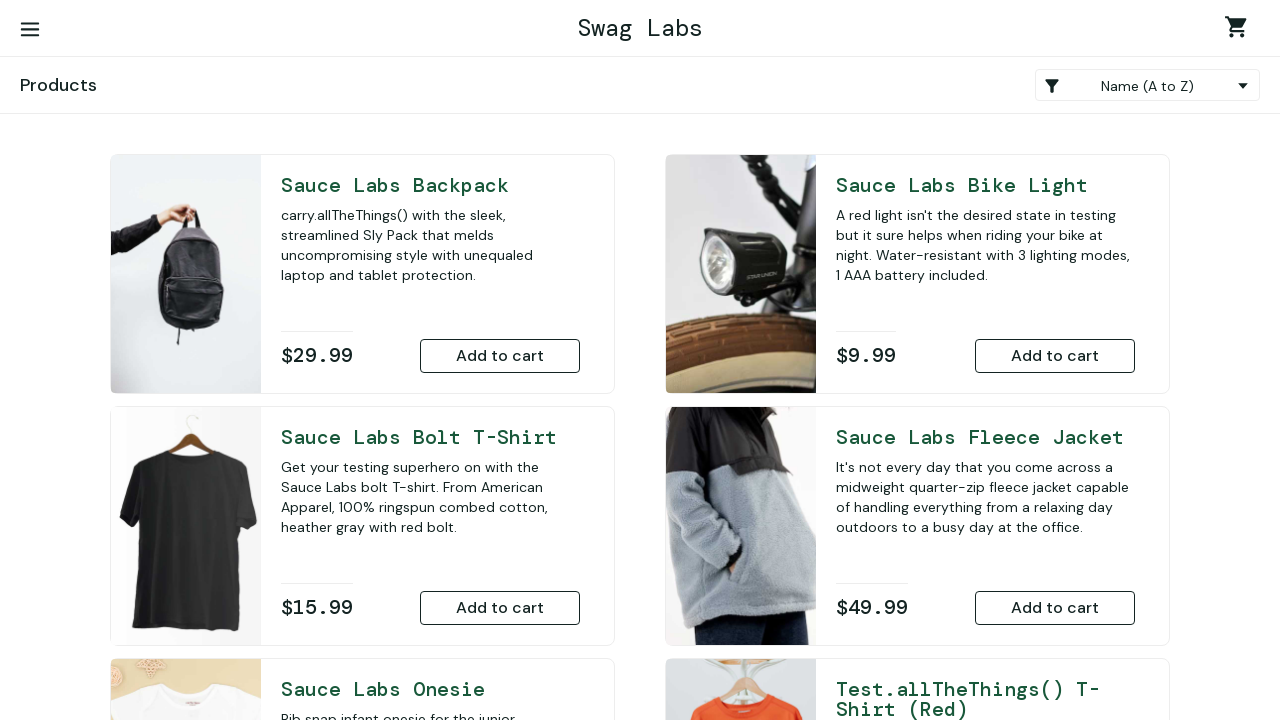

Product inventory items are now displayed
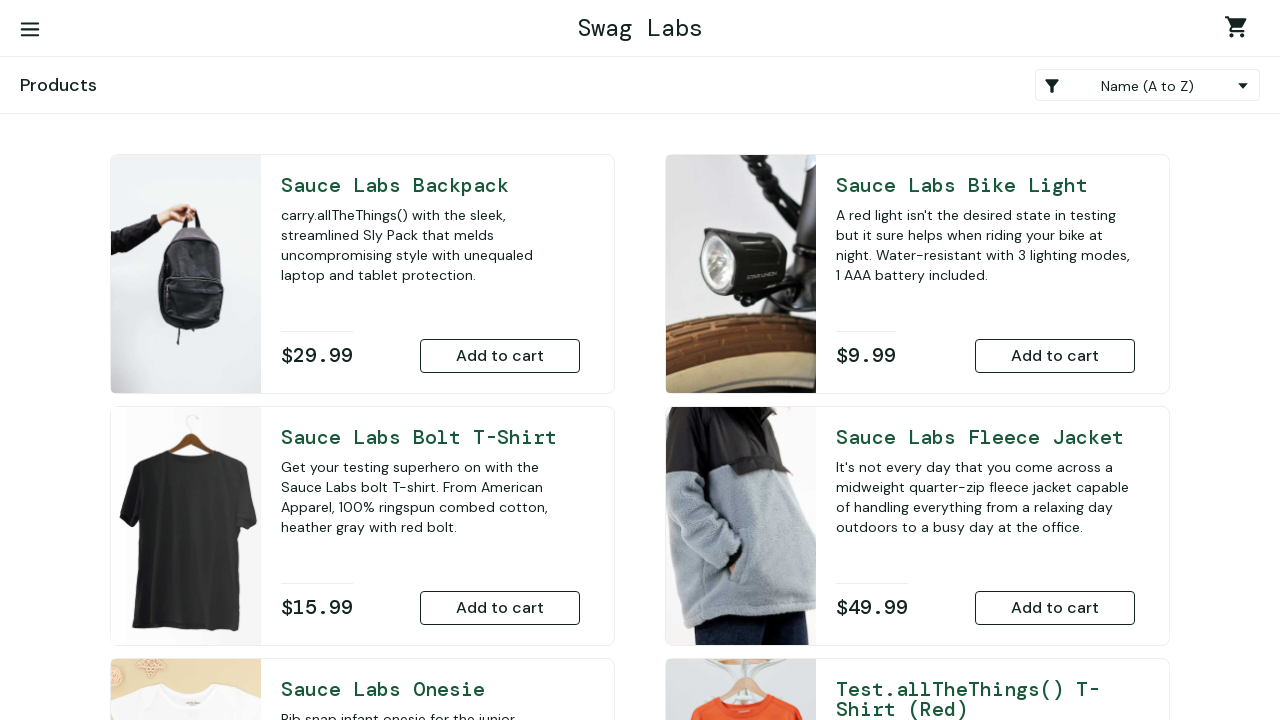

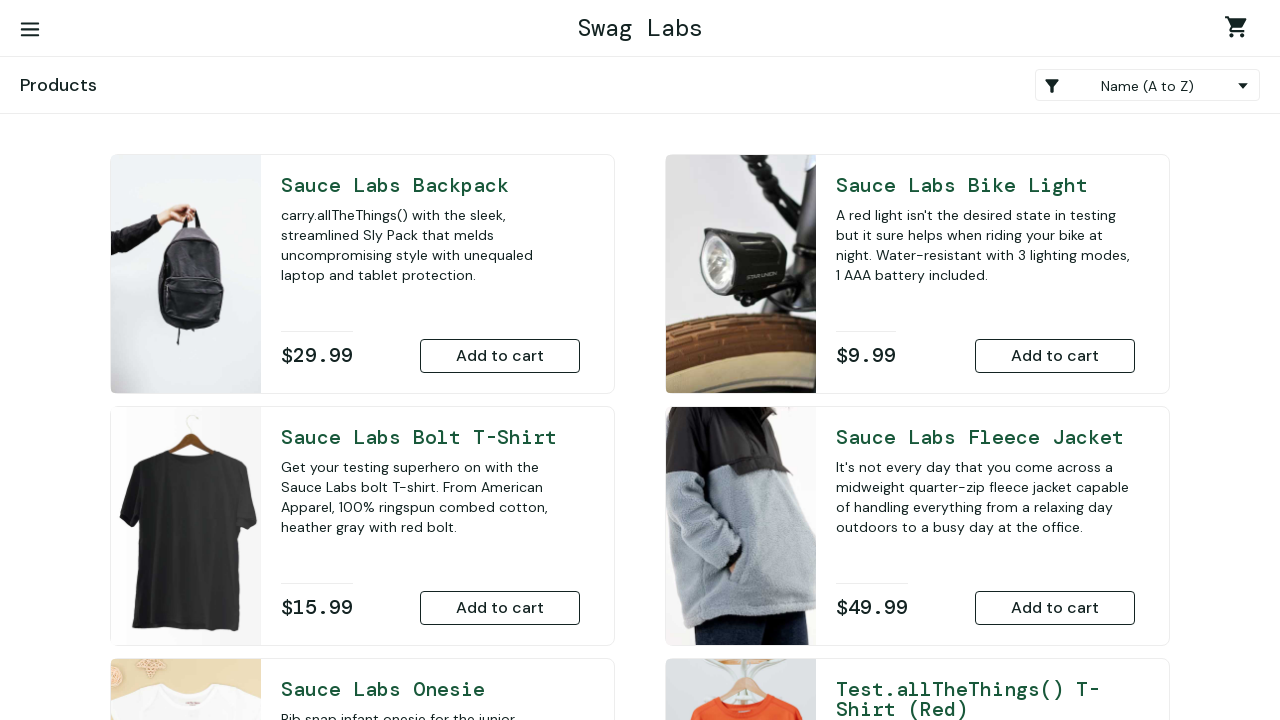